Tests waiting for element and hovering over navigation link

Starting URL: https://qap.dev

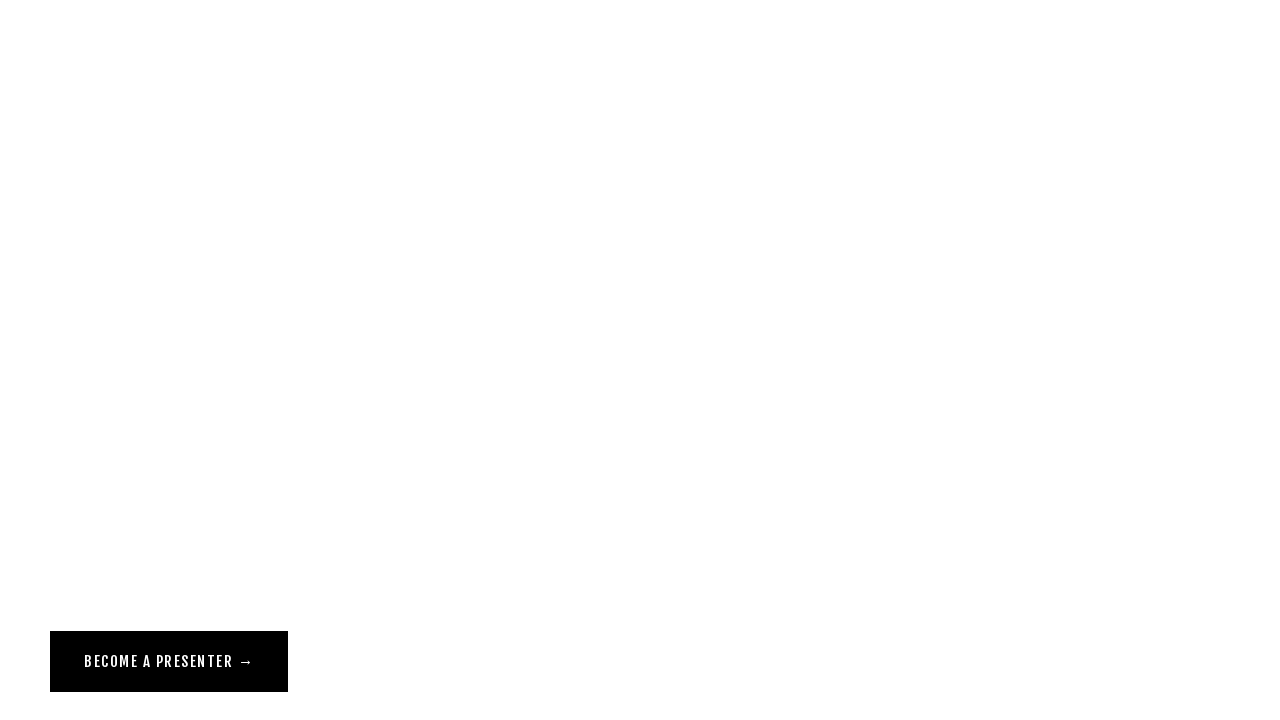

Navigated to https://qap.dev
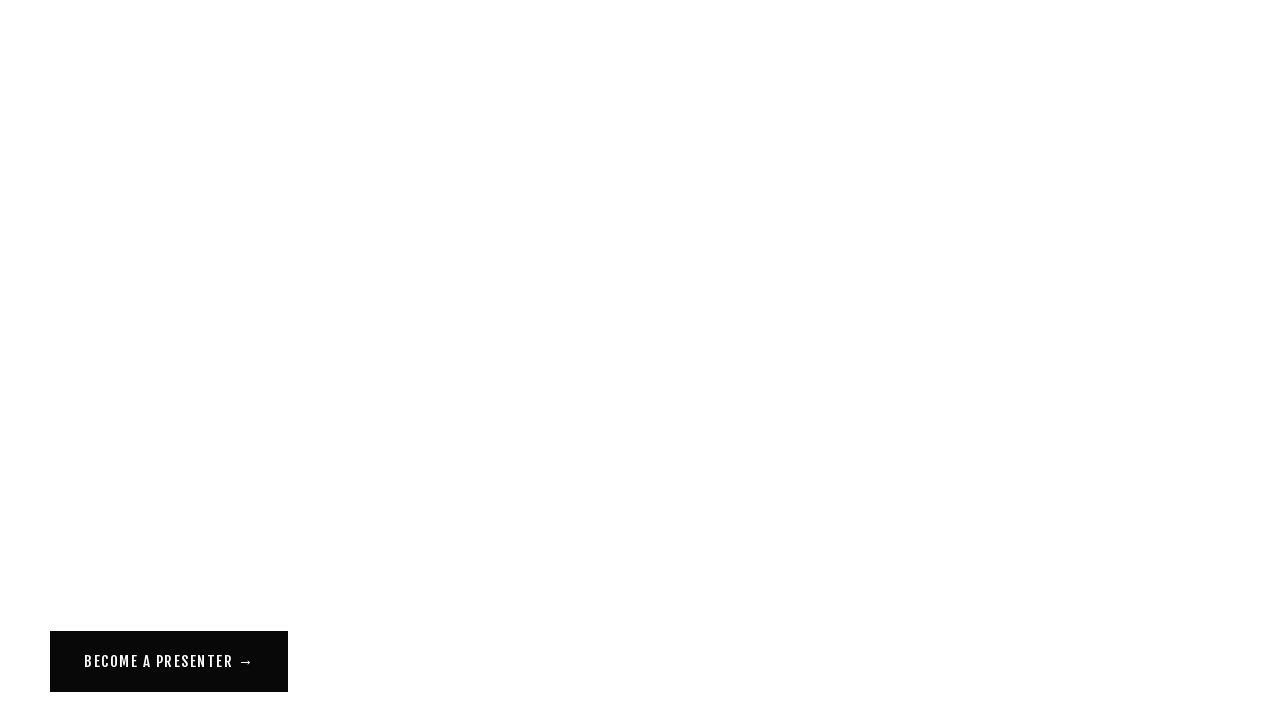

Waited for About link to appear
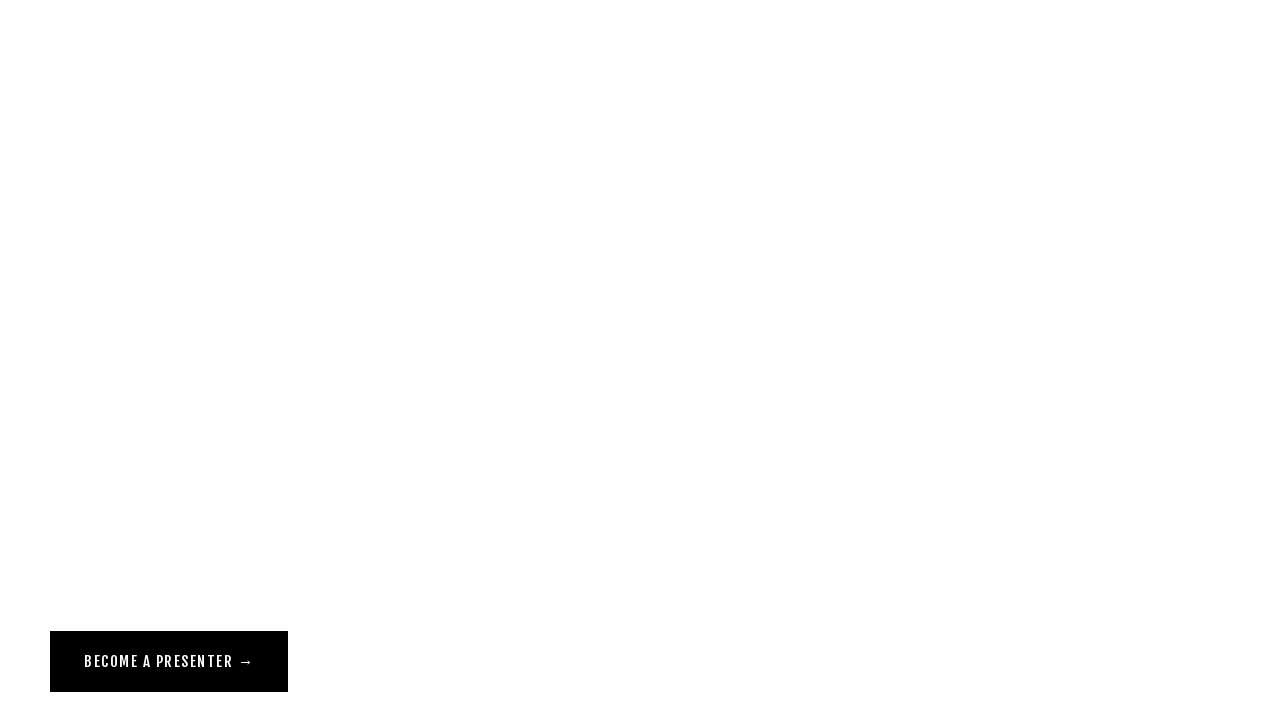

Hovered over About navigation link at (71, 56) on [href="/about"]
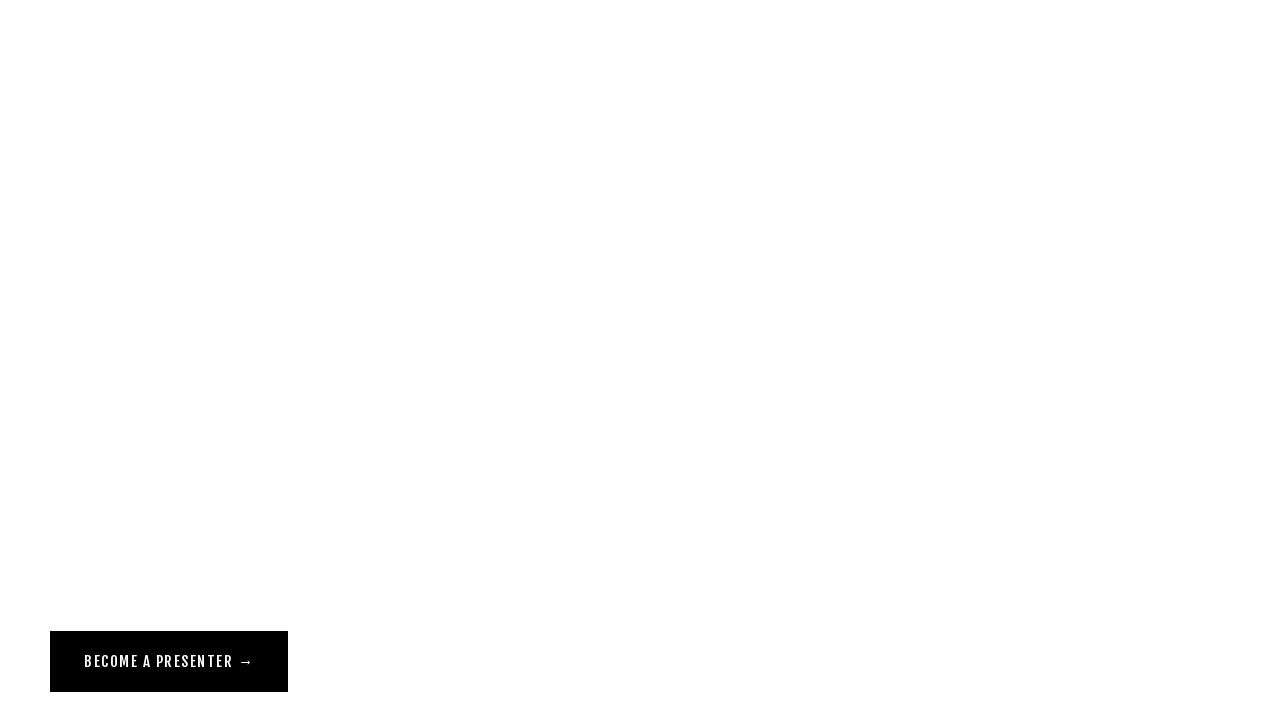

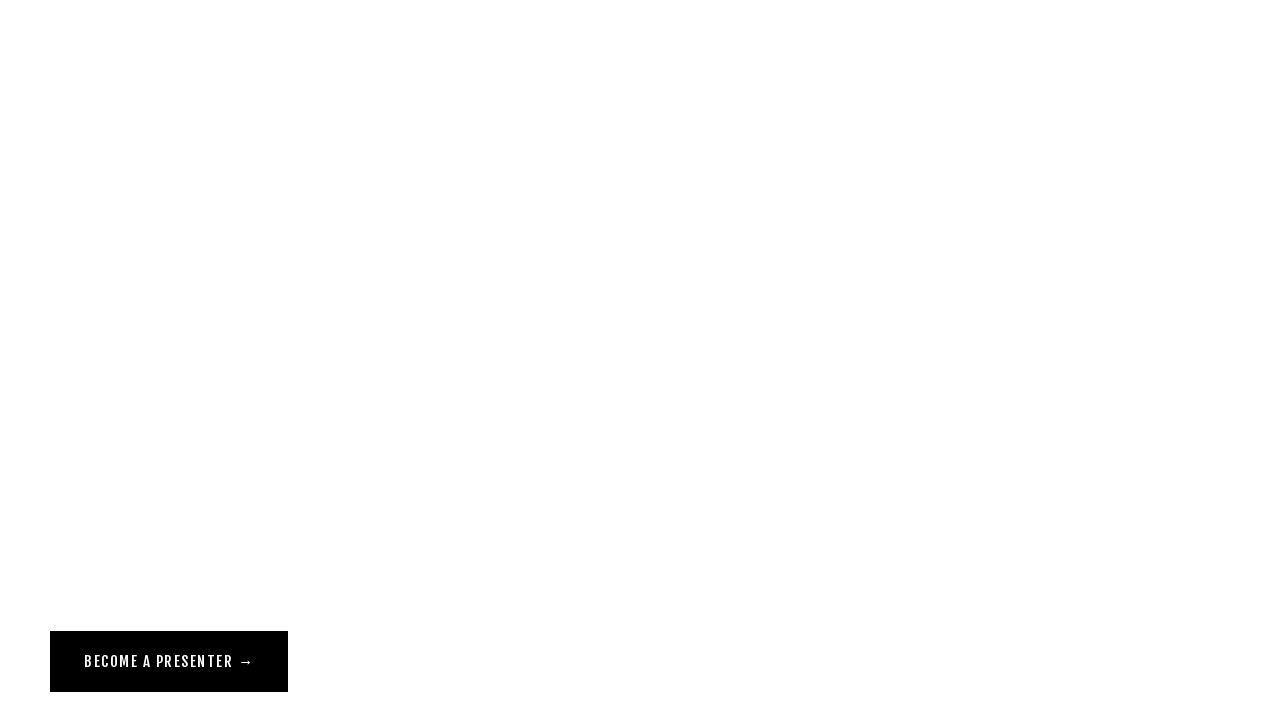